Demonstrates multi-window handling by opening the initial page, then opening a new browser window and navigating to a second website, and maximizing that window.

Starting URL: https://www.opencart.com/

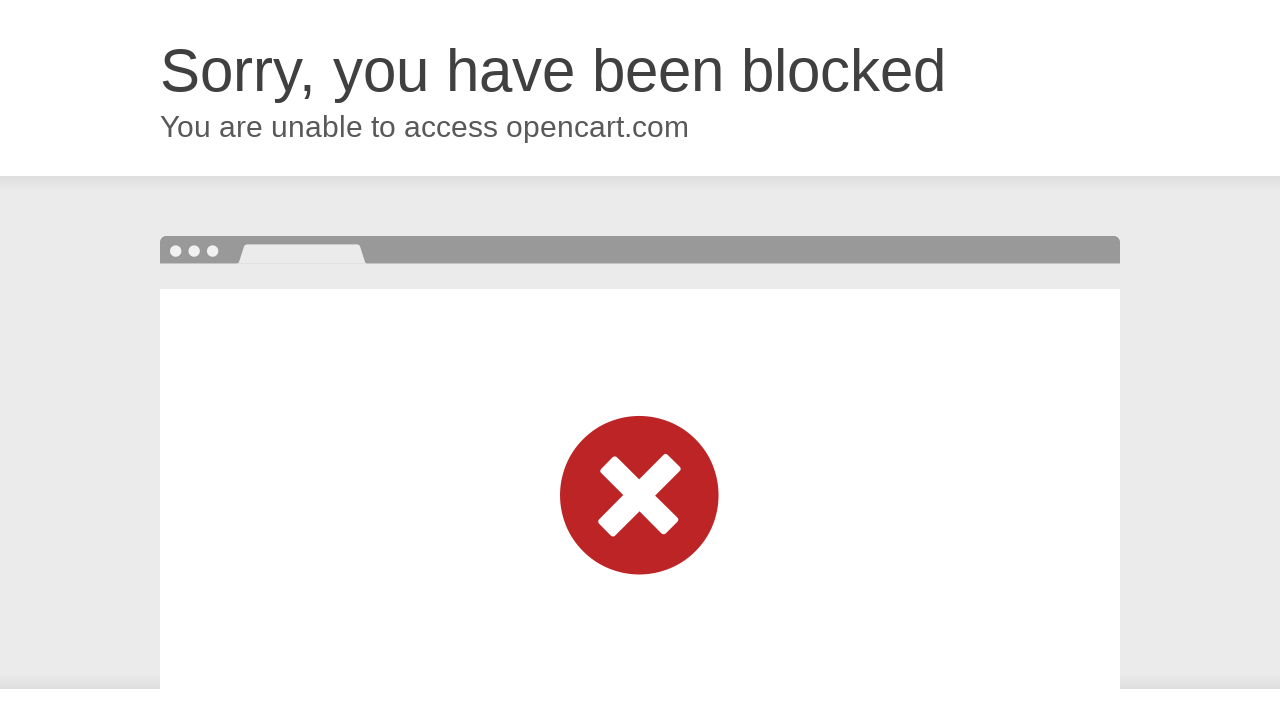

Opened a new browser window
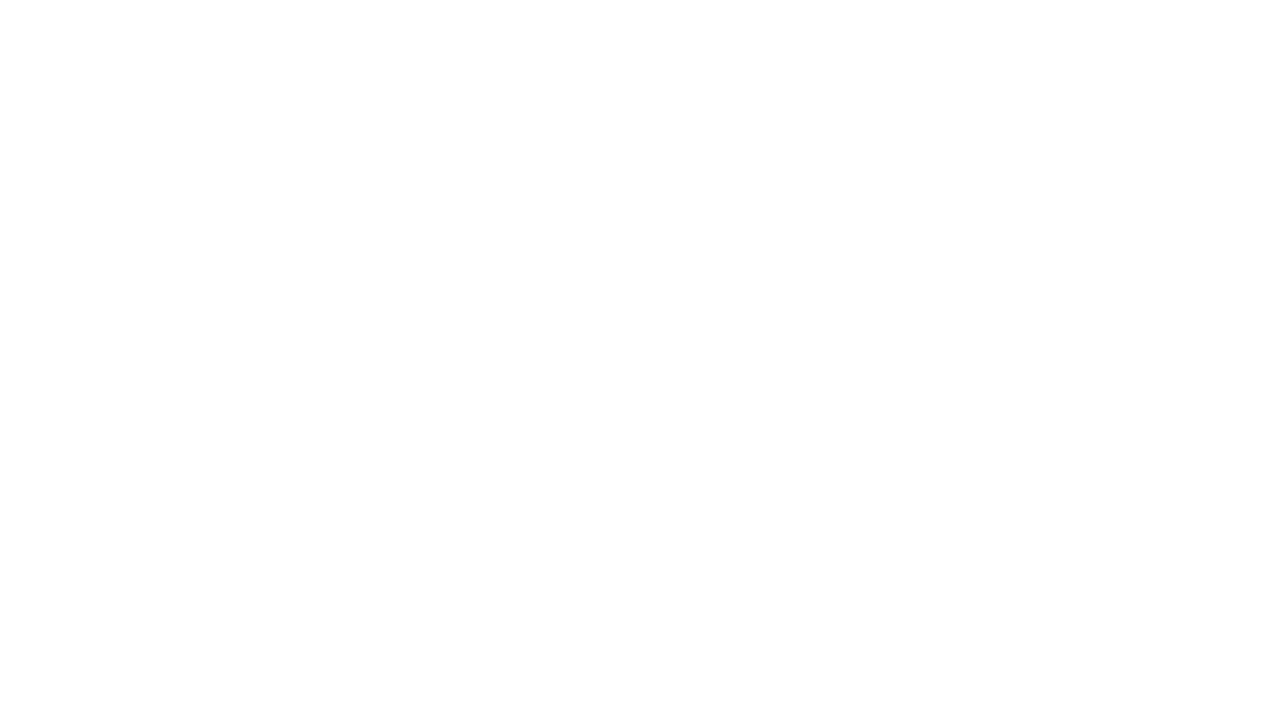

Navigated to https://www.orangehrm.com/ in new window
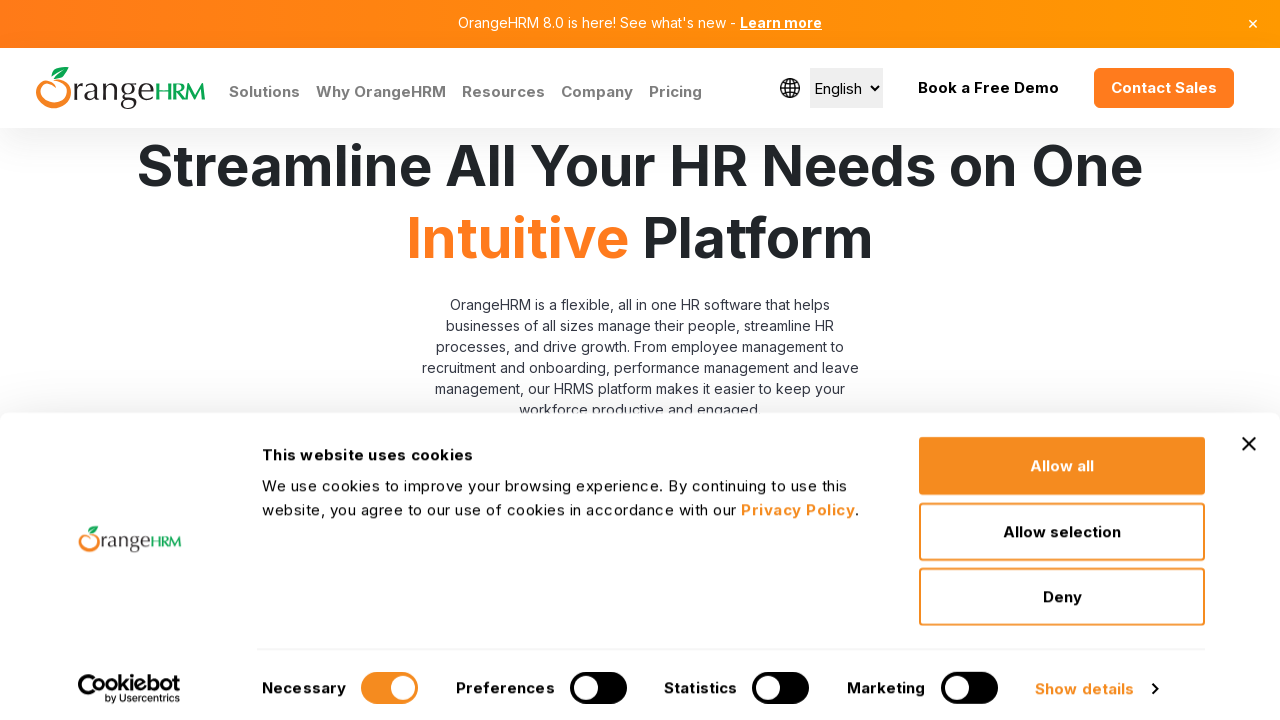

Maximized new window to 1920x1080 viewport
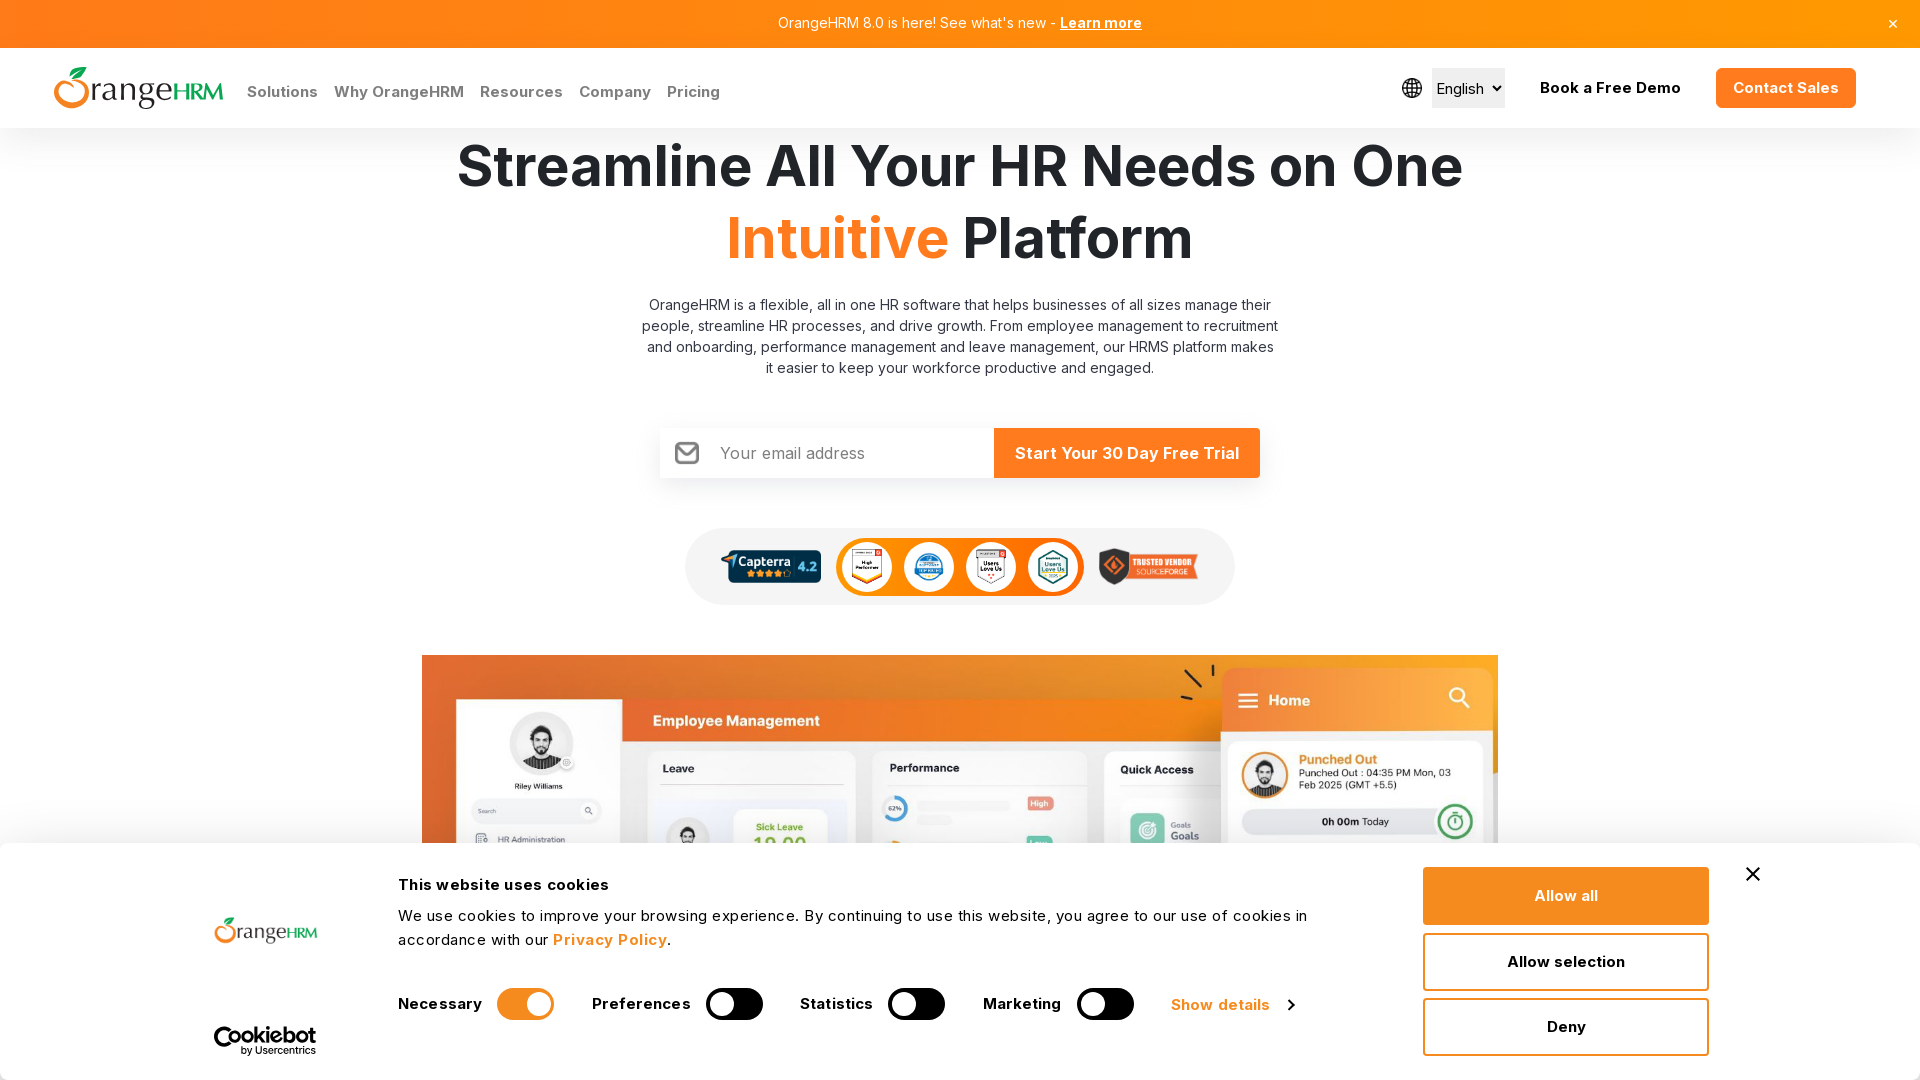

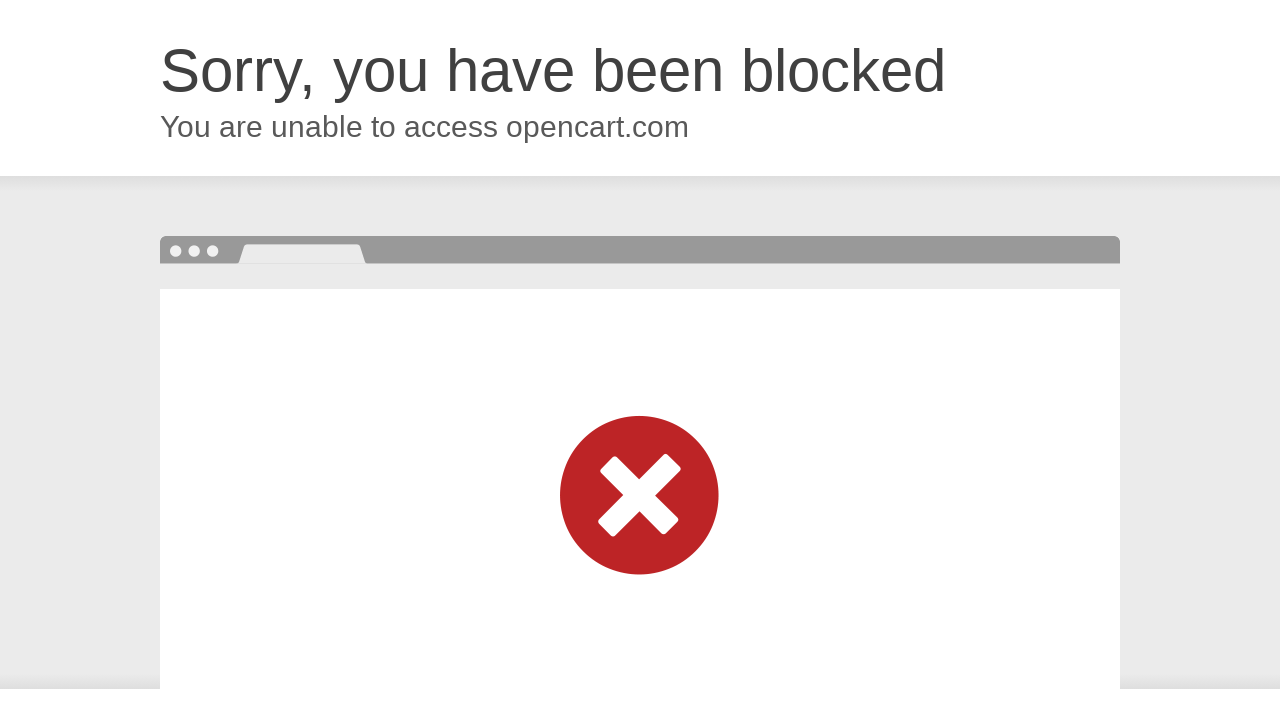